Tests opening a new browser window by navigating to a website, opening a new window, navigating to a different page in the new window, and verifying that two windows are open.

Starting URL: https://the-internet.herokuapp.com

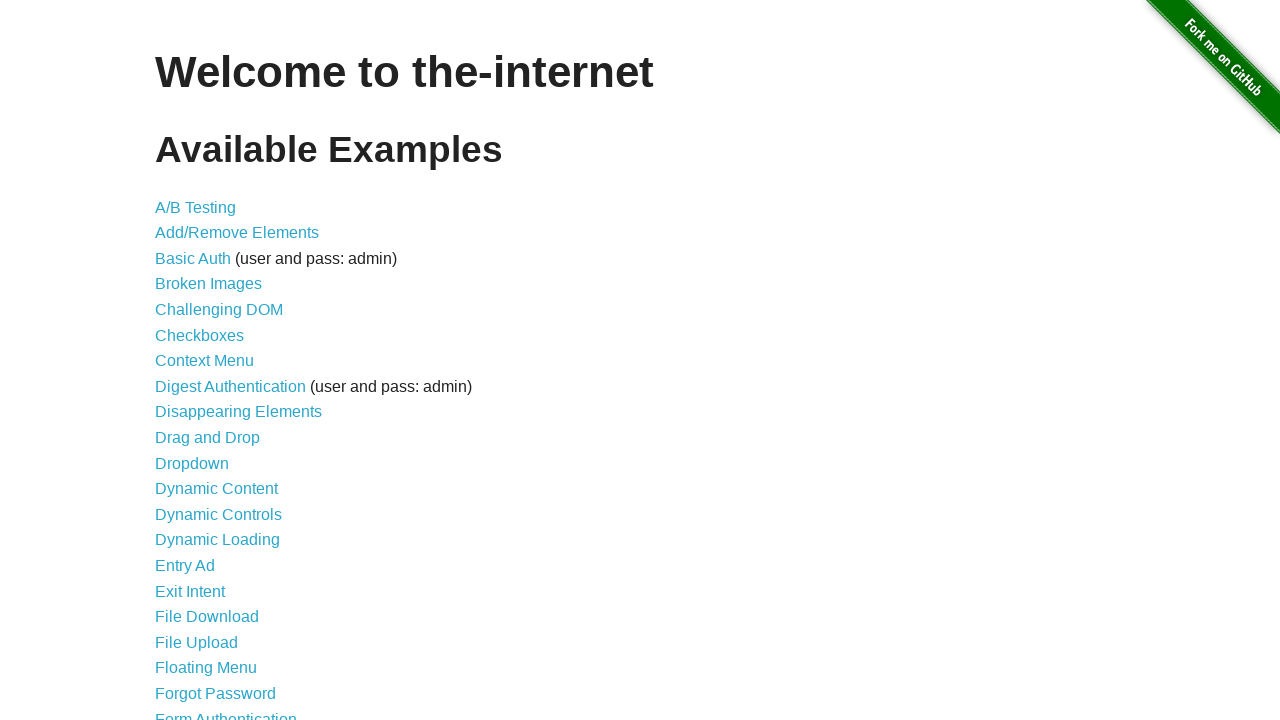

Opened a new browser window
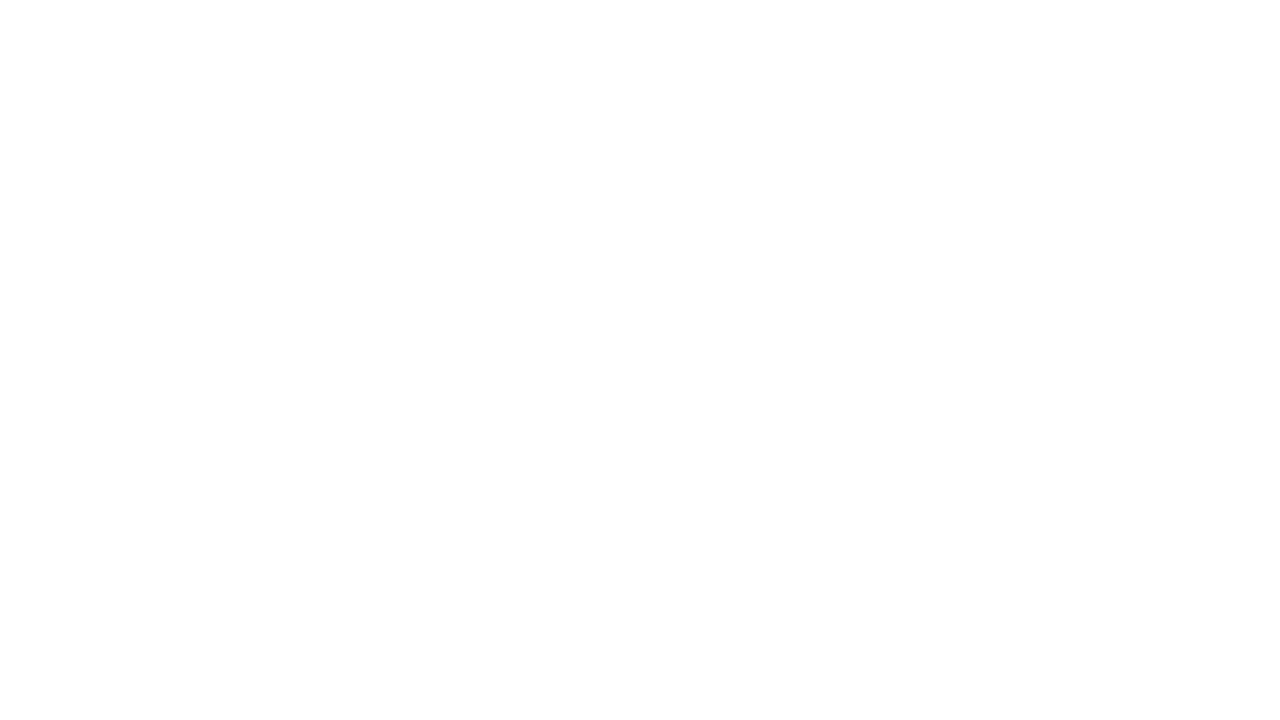

Navigated to typos page in new window
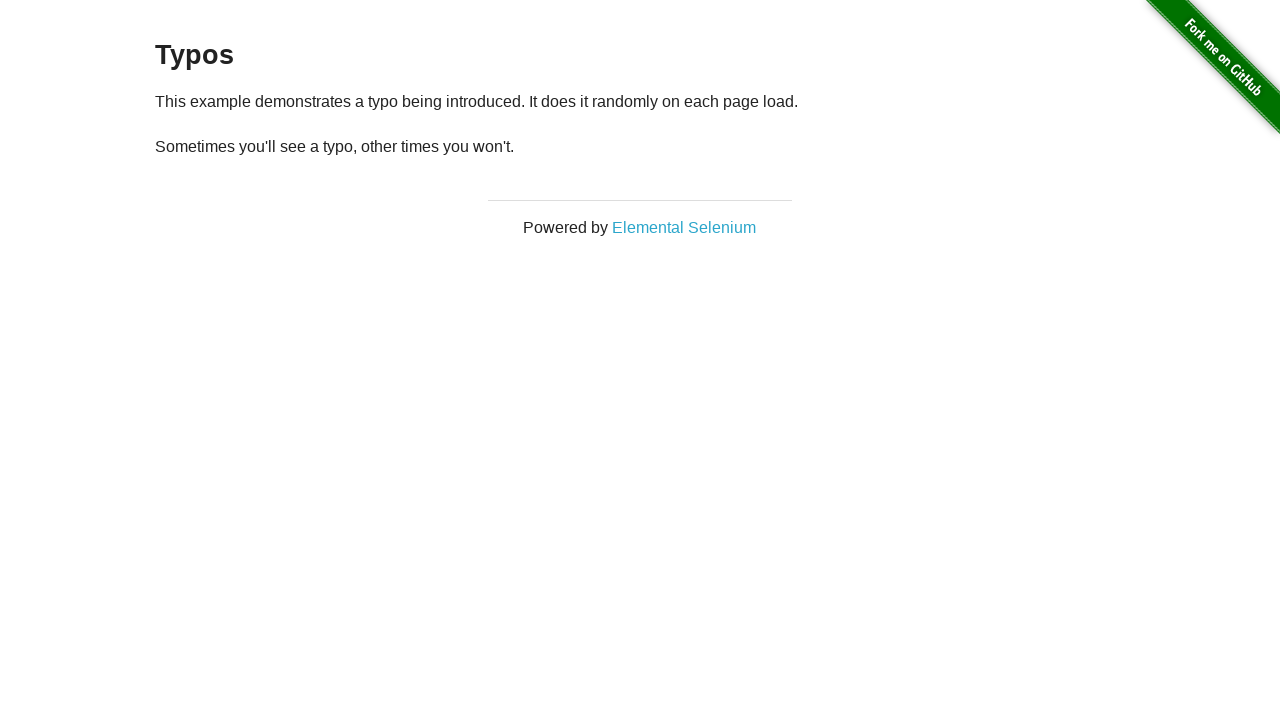

Verified 2 windows are open
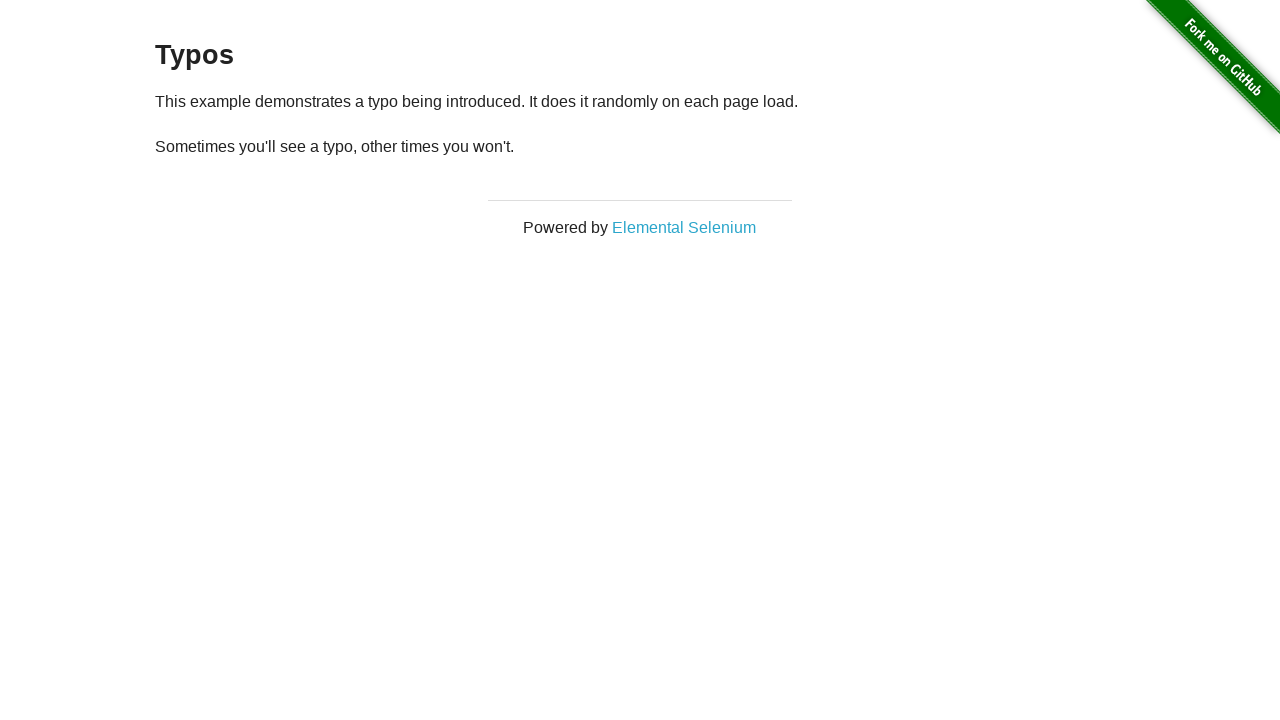

Assertion passed: exactly 2 windows are open
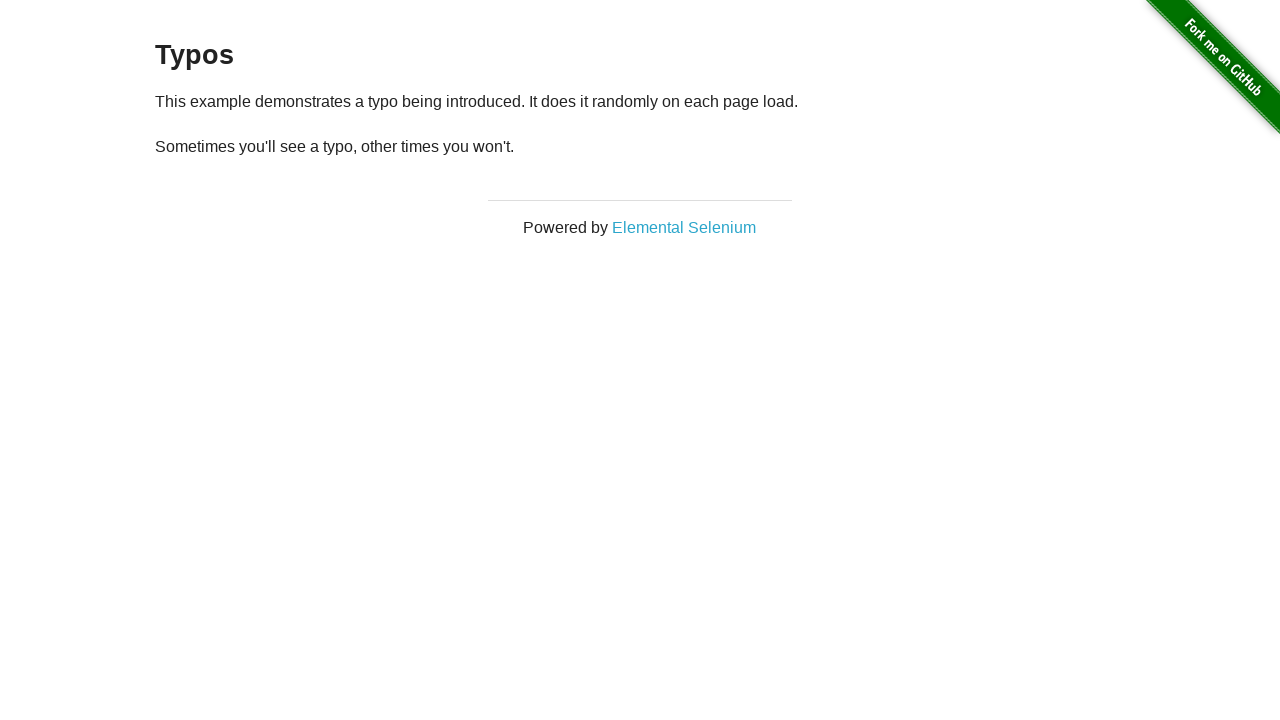

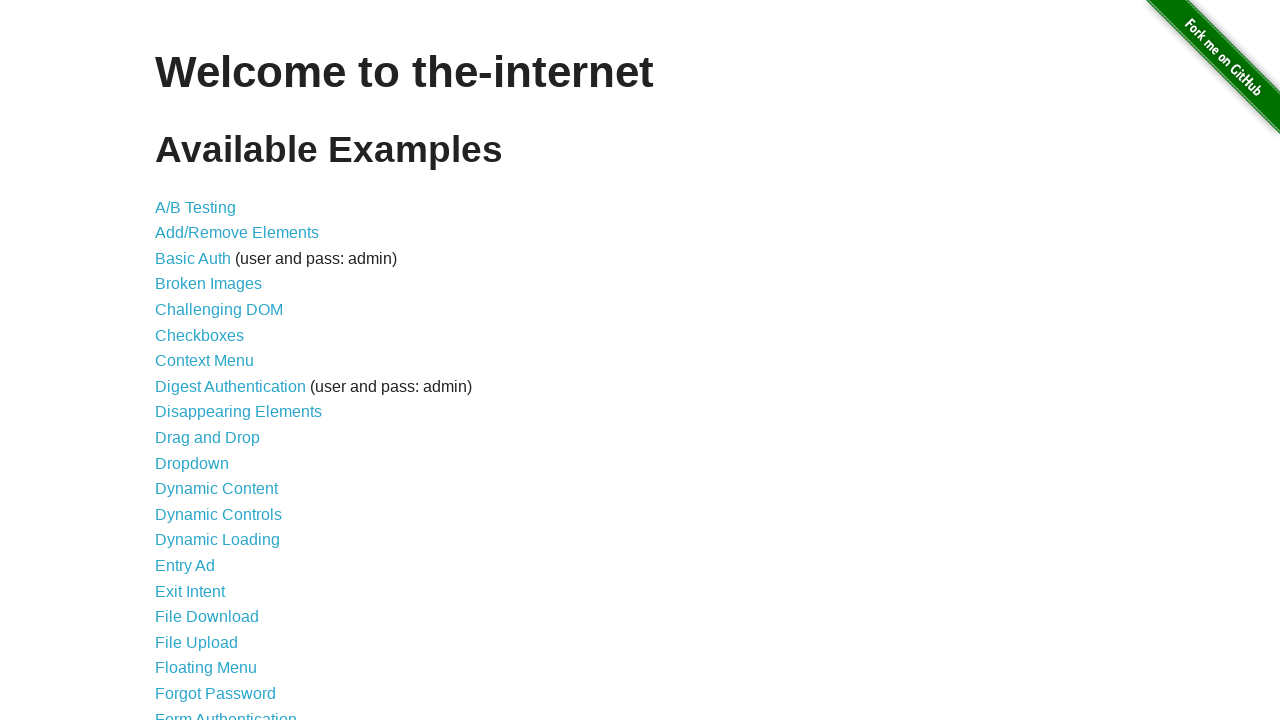